Opens the Webhallen website and verifies that 'webhallen' is present in the URL

Starting URL: https://www.webhallen.com/

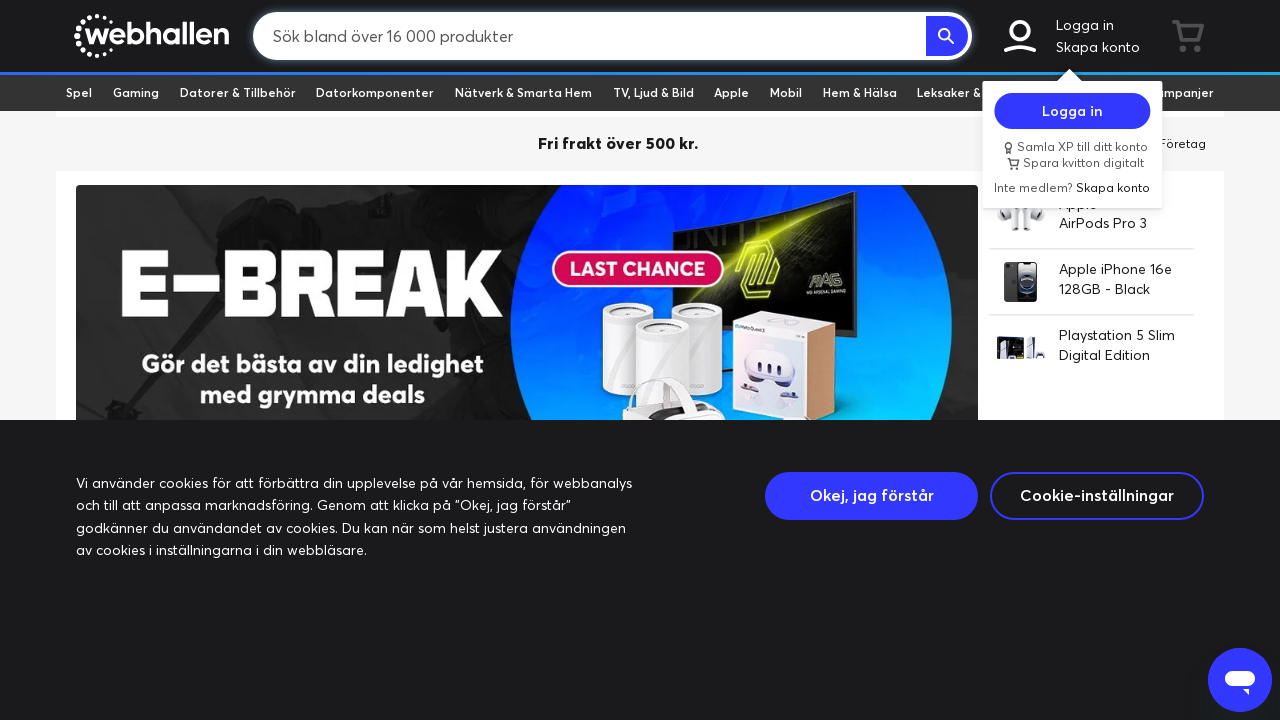

Navigated to https://www.webhallen.com/
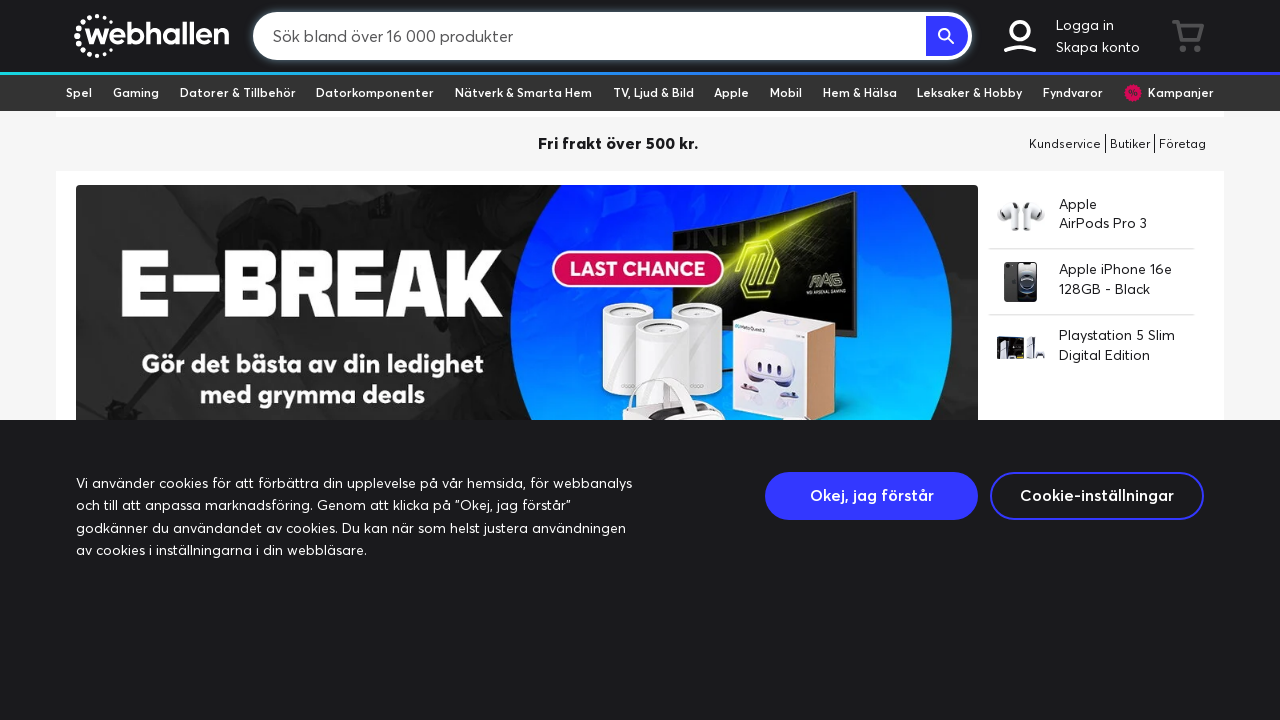

Verified that 'webhallen' is present in the URL
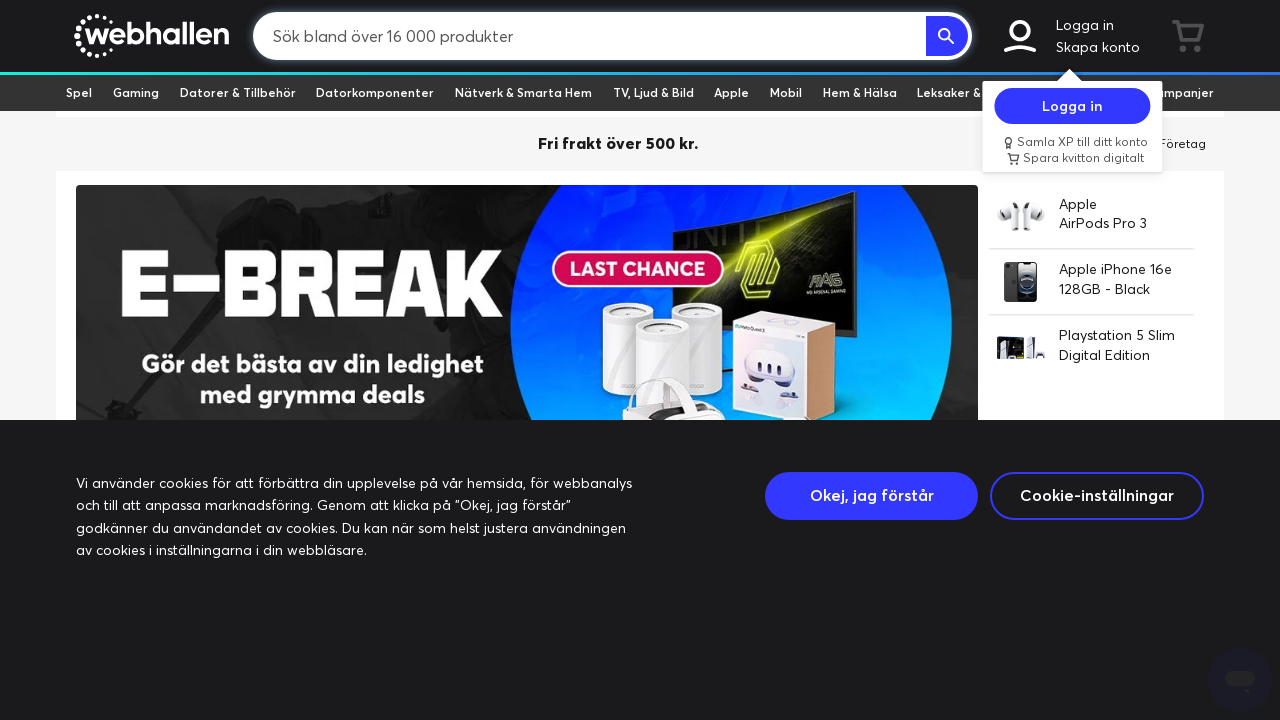

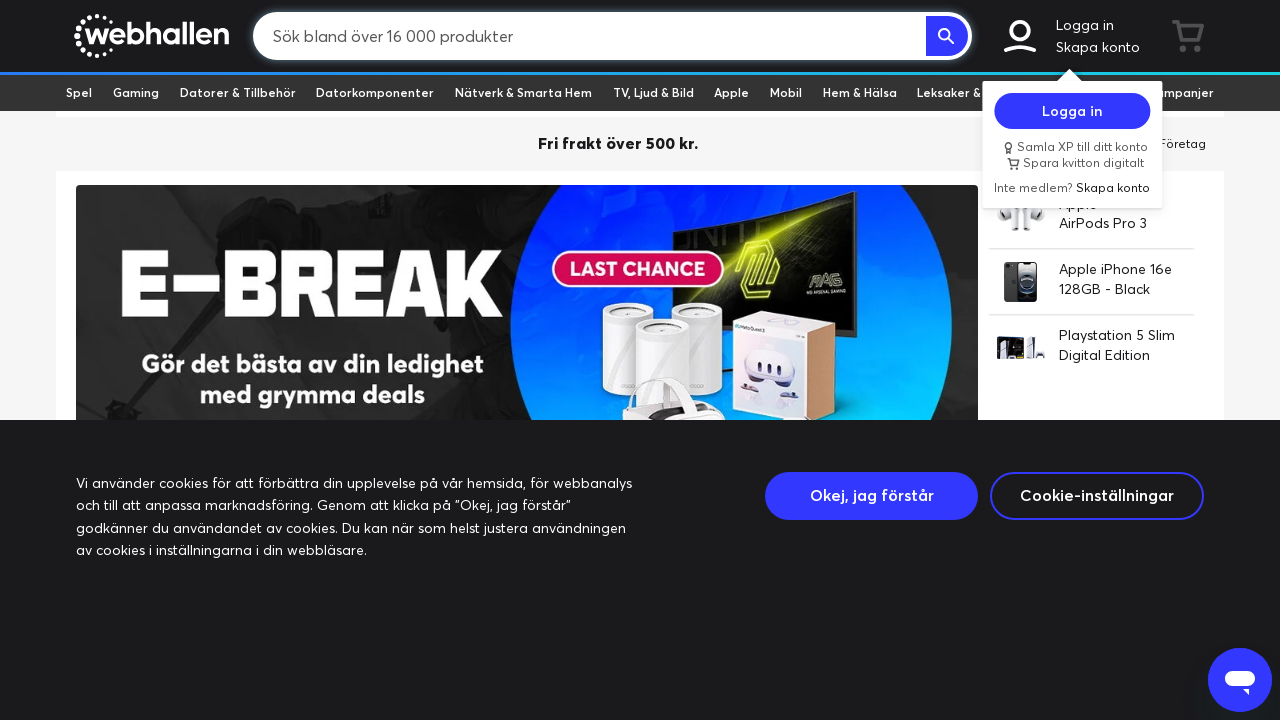